Tests e-commerce cart functionality by searching for products, adding a specific item to cart, and proceeding through checkout

Starting URL: https://rahulshettyacademy.com/seleniumPractise/#/

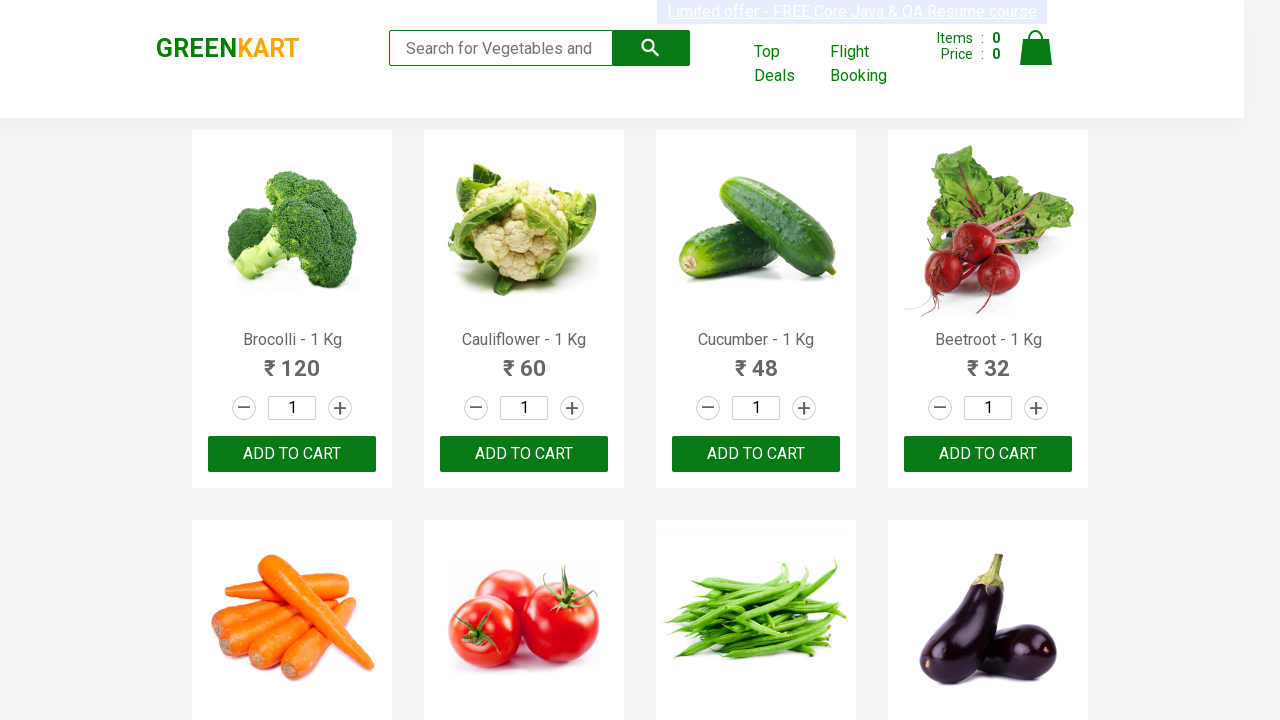

Filled search field with 'ca' to search for products on input.search-keyword
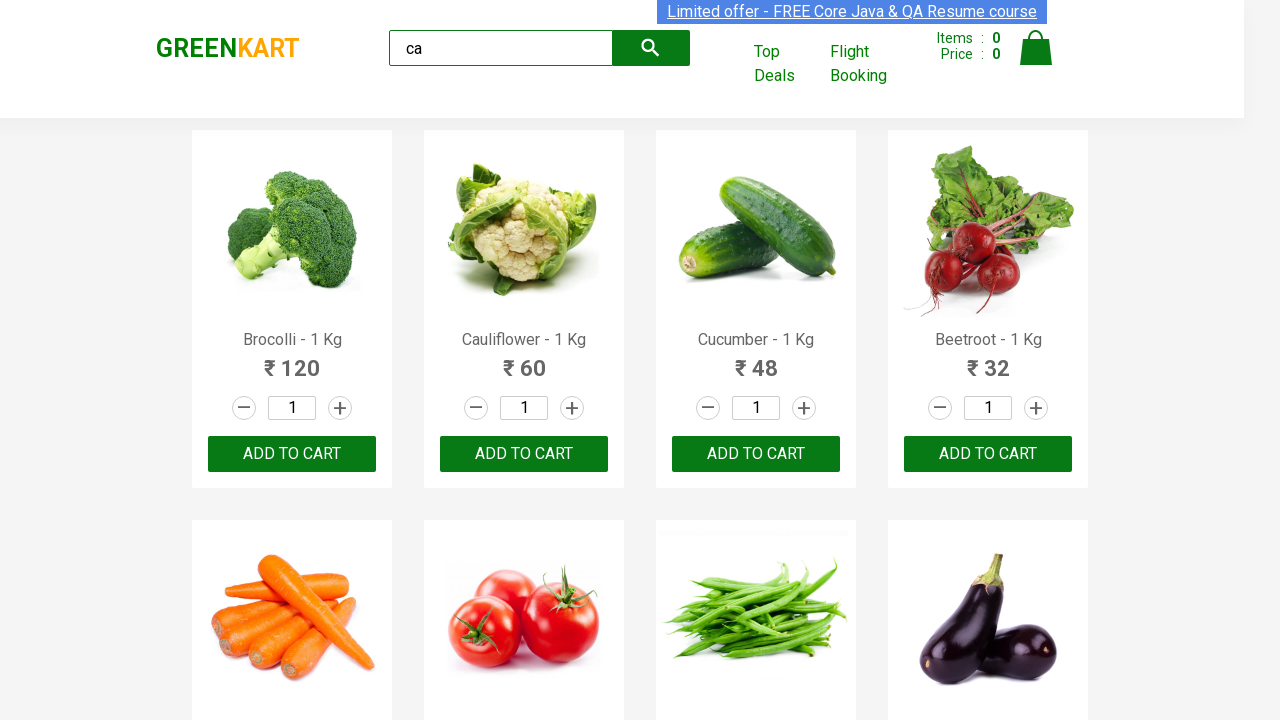

Waited 2 seconds for search results to load
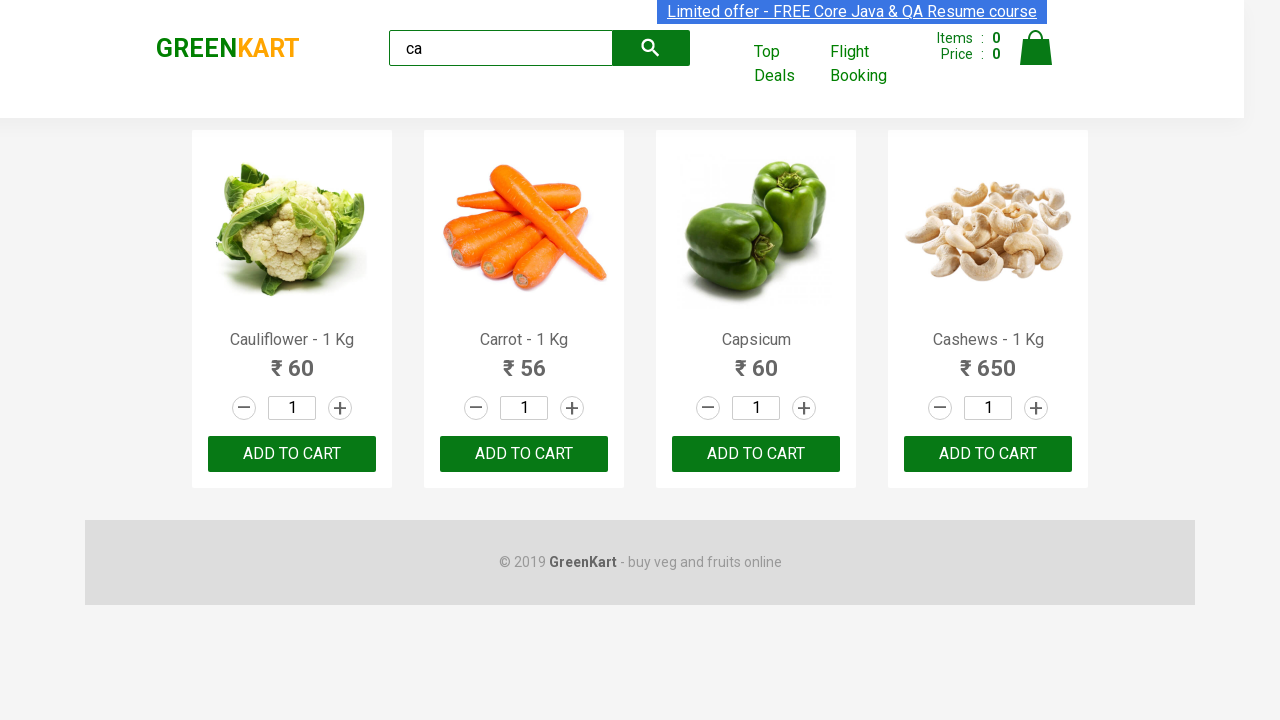

Retrieved all product elements from search results
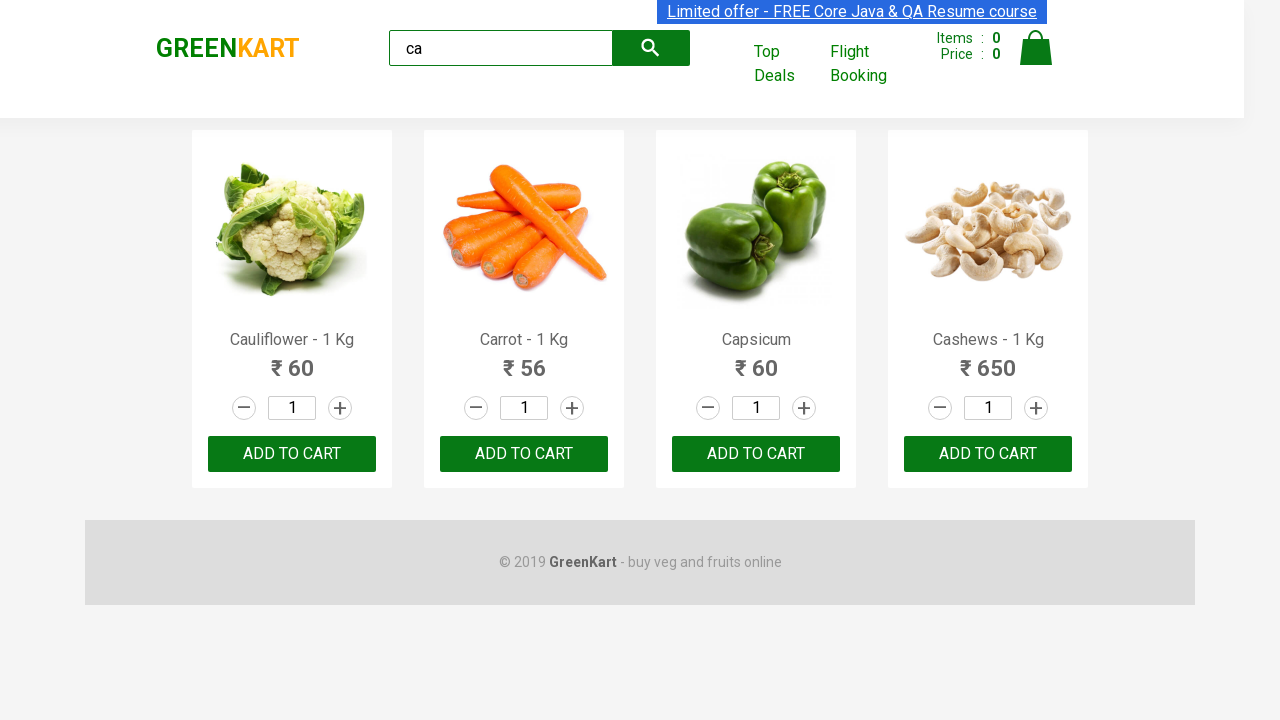

Extracted product name: Cauliflower - 1 Kg
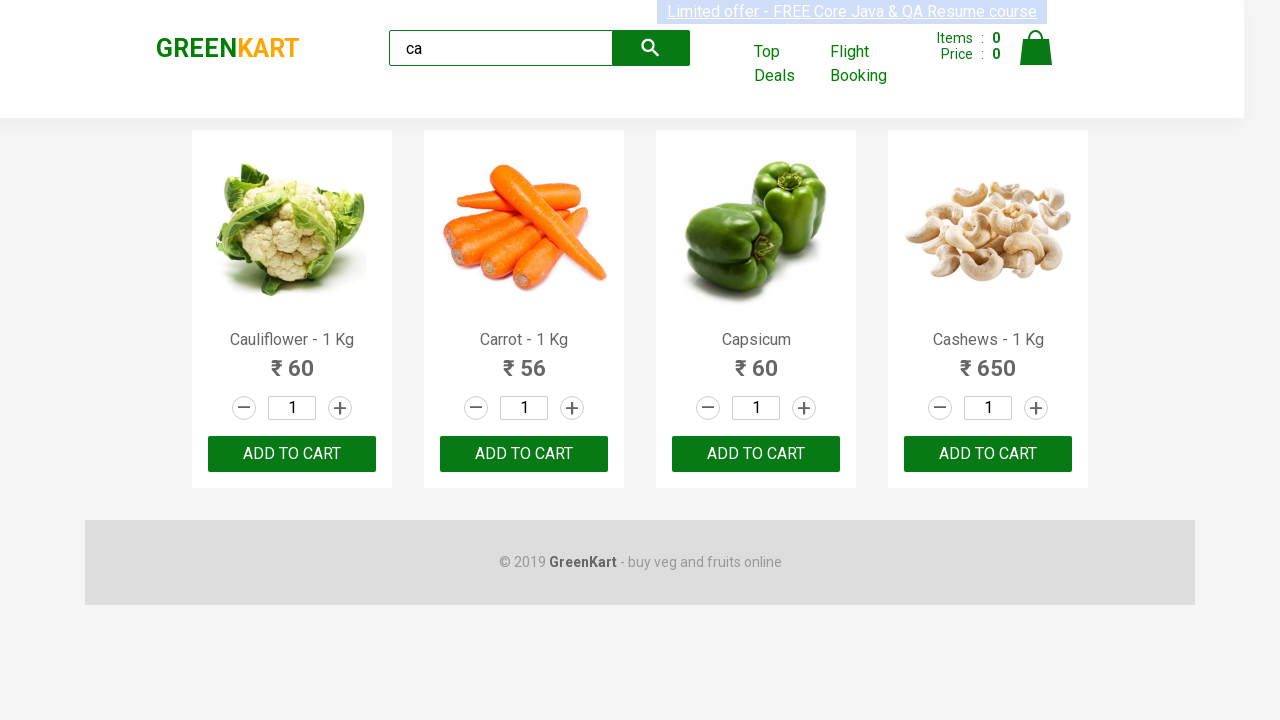

Extracted product name: Carrot - 1 Kg
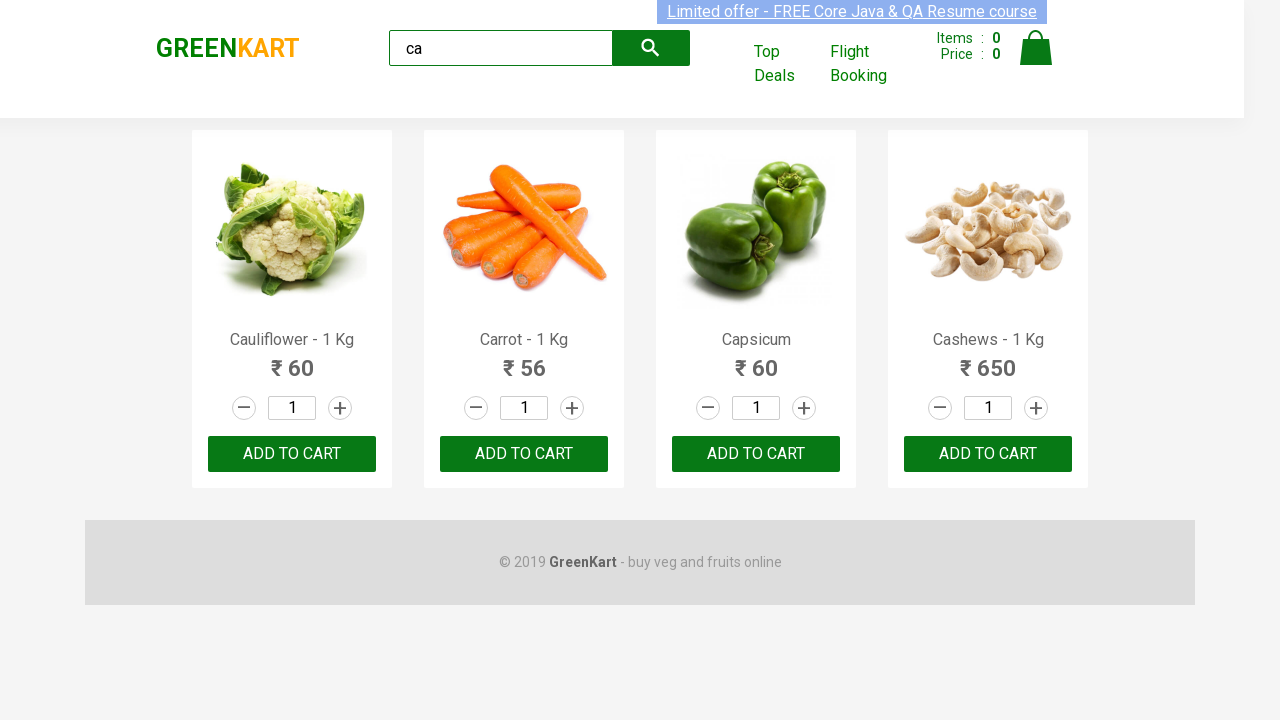

Extracted product name: Capsicum
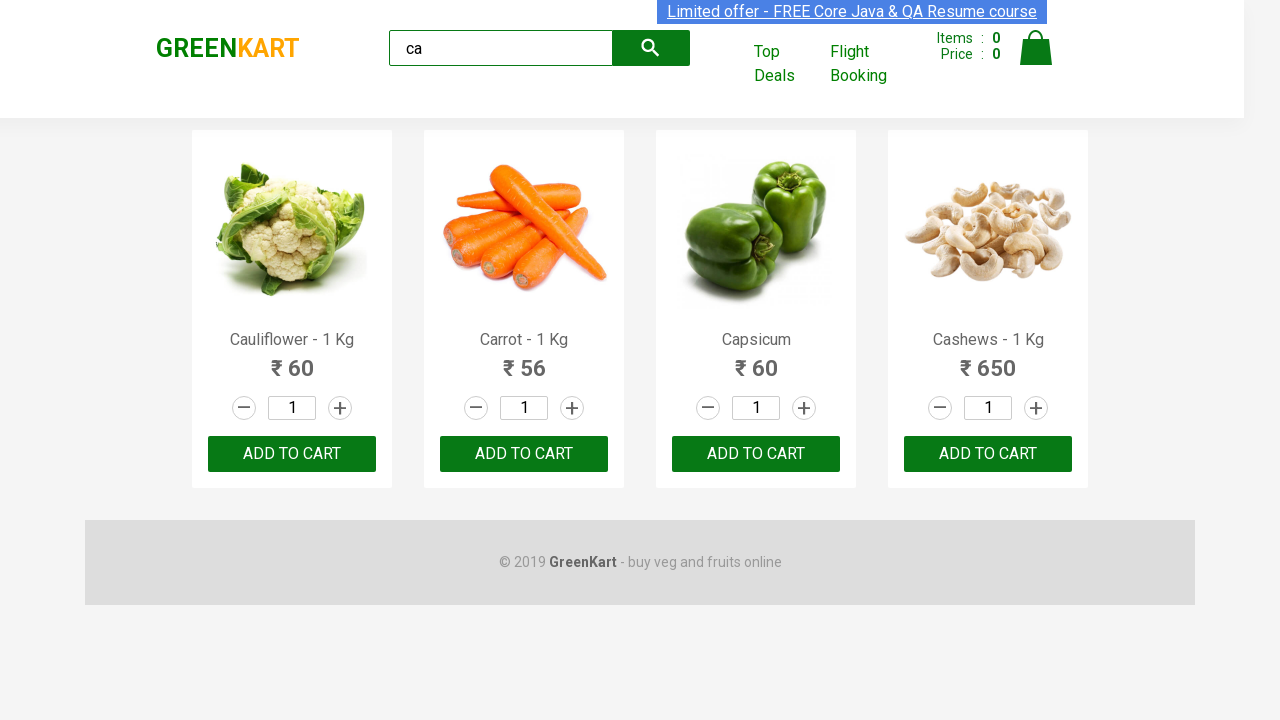

Clicked 'Add to cart' button for Capsicum product at (756, 454) on .products .product >> nth=2 >> button
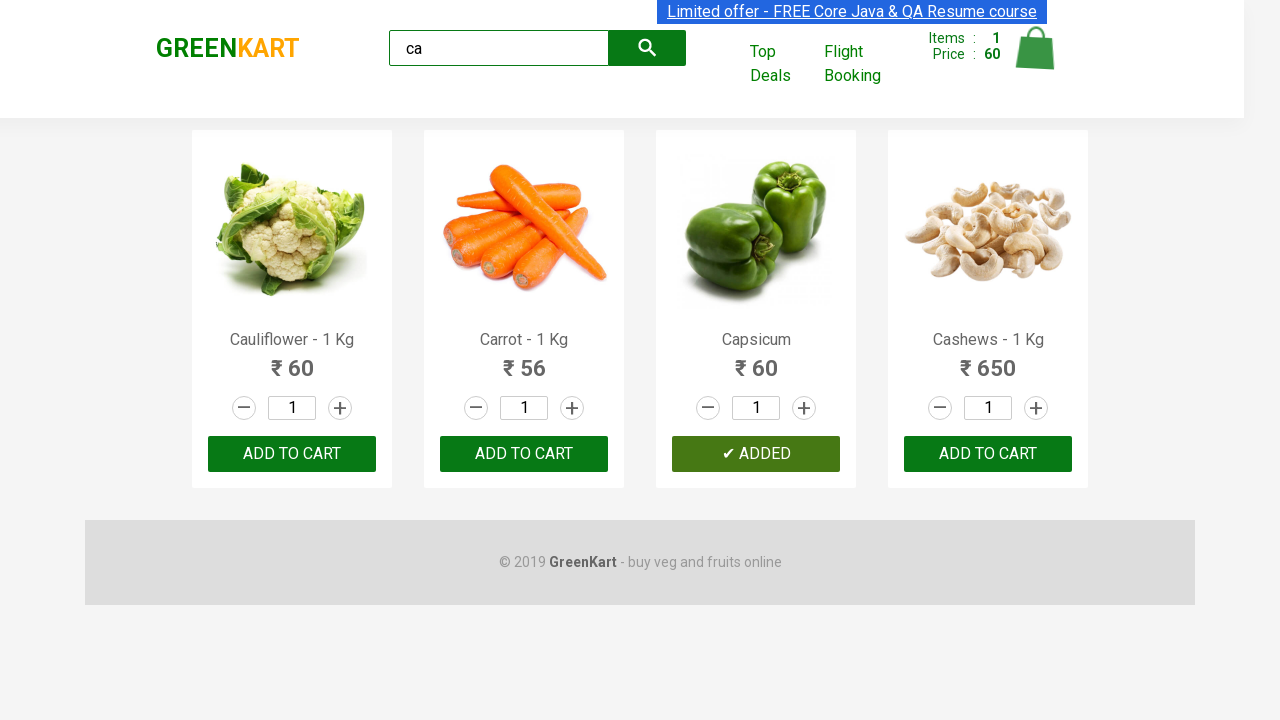

Clicked on cart icon to view shopping cart at (1036, 48) on .cart-icon > img
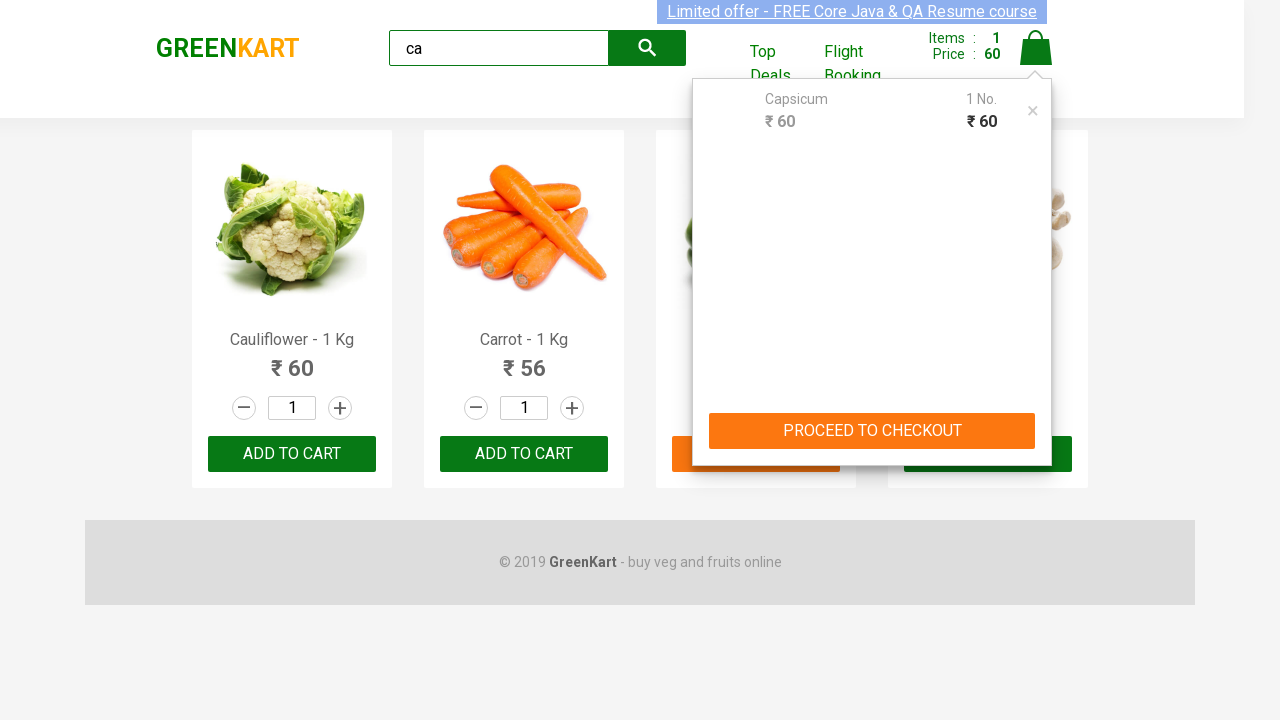

Clicked 'PROCEED TO CHECKOUT' button at (872, 431) on internal:text="PROCEED TO CHECKOUT"i
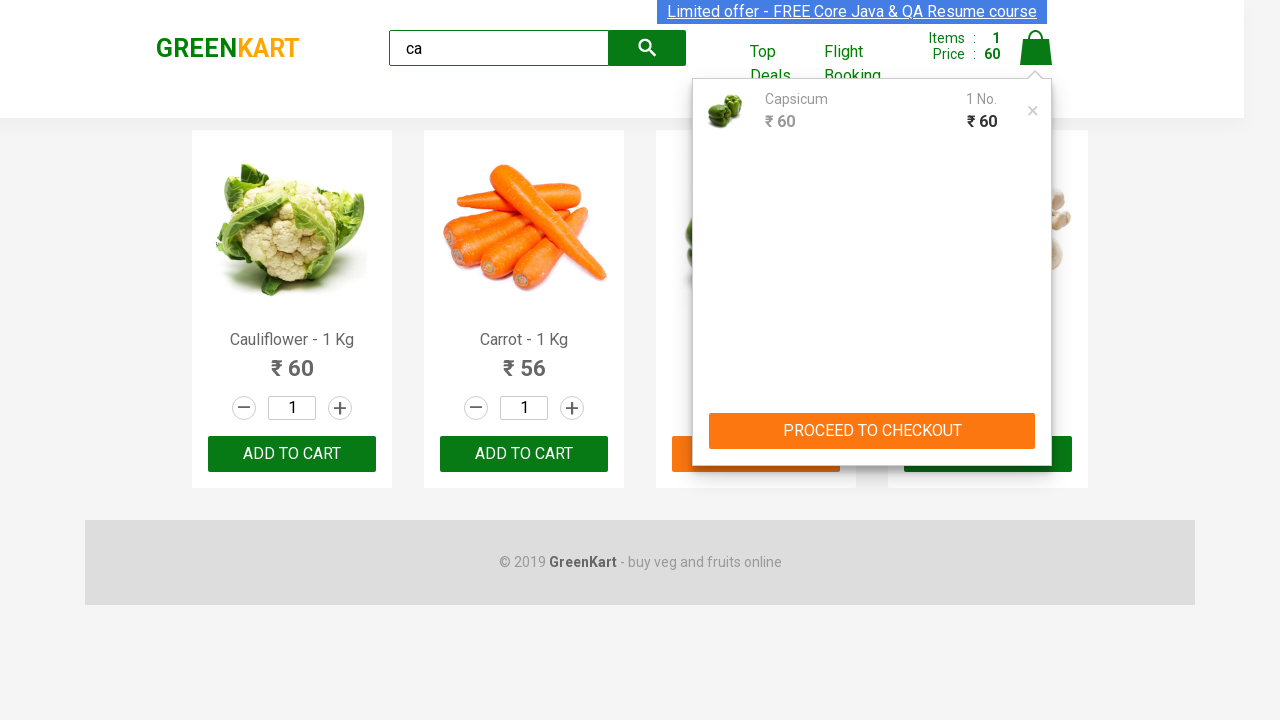

Clicked 'Place Order' button to complete checkout at (1036, 420) on div[style='text-align: right; width: 100%; margin-top: 20px; margin-right: 10px;
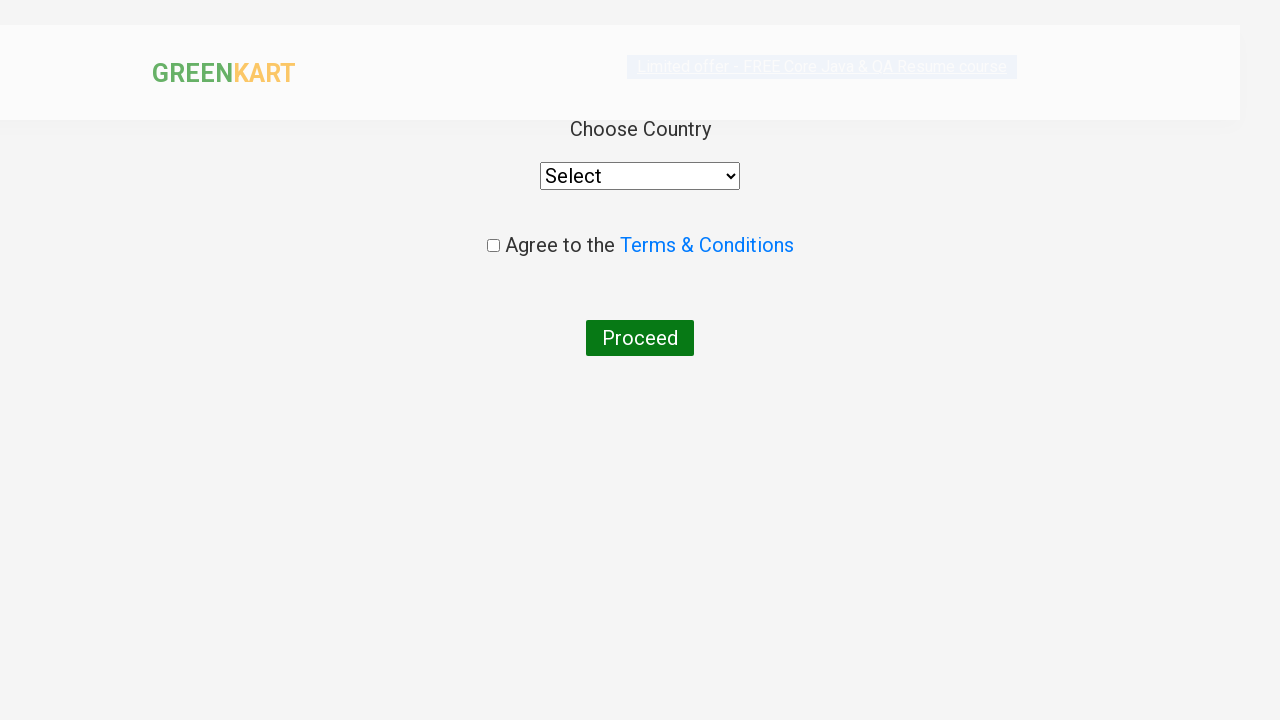

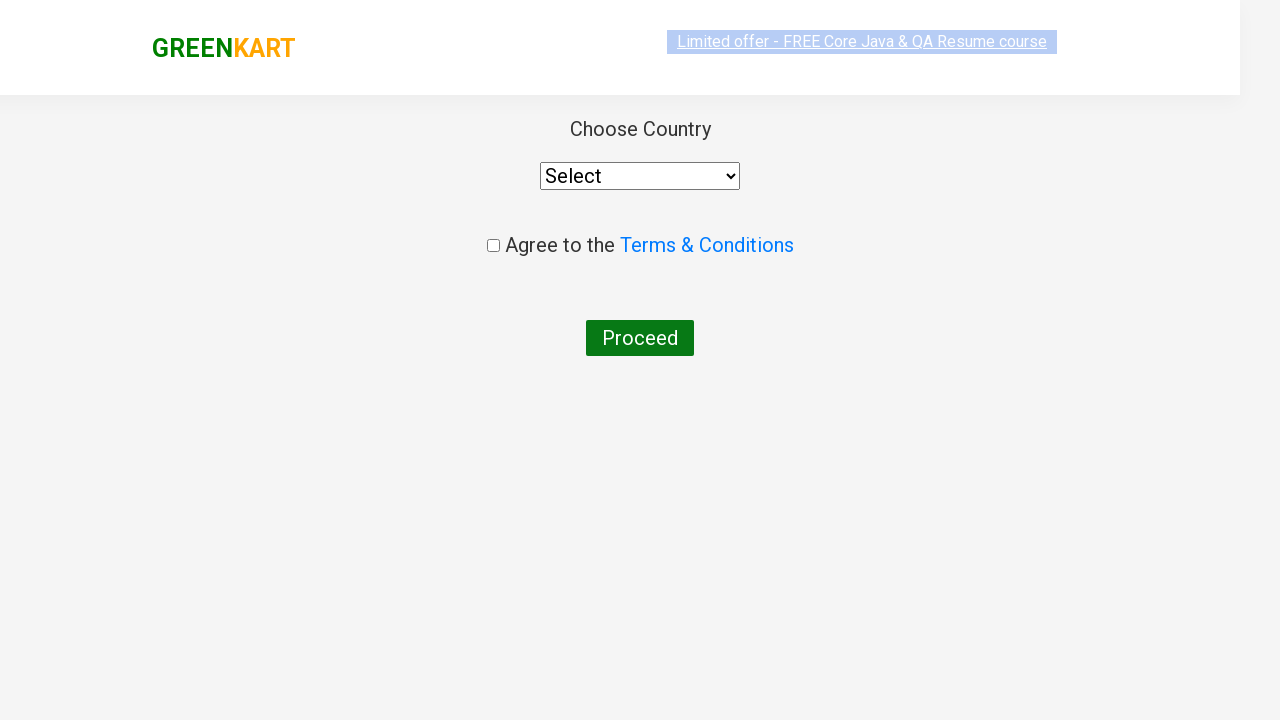